Tests window handling by opening a new window, extracting email information from it, and using that information to fill a form field in the parent window

Starting URL: https://rahulshettyacademy.com/loginpagePractise/

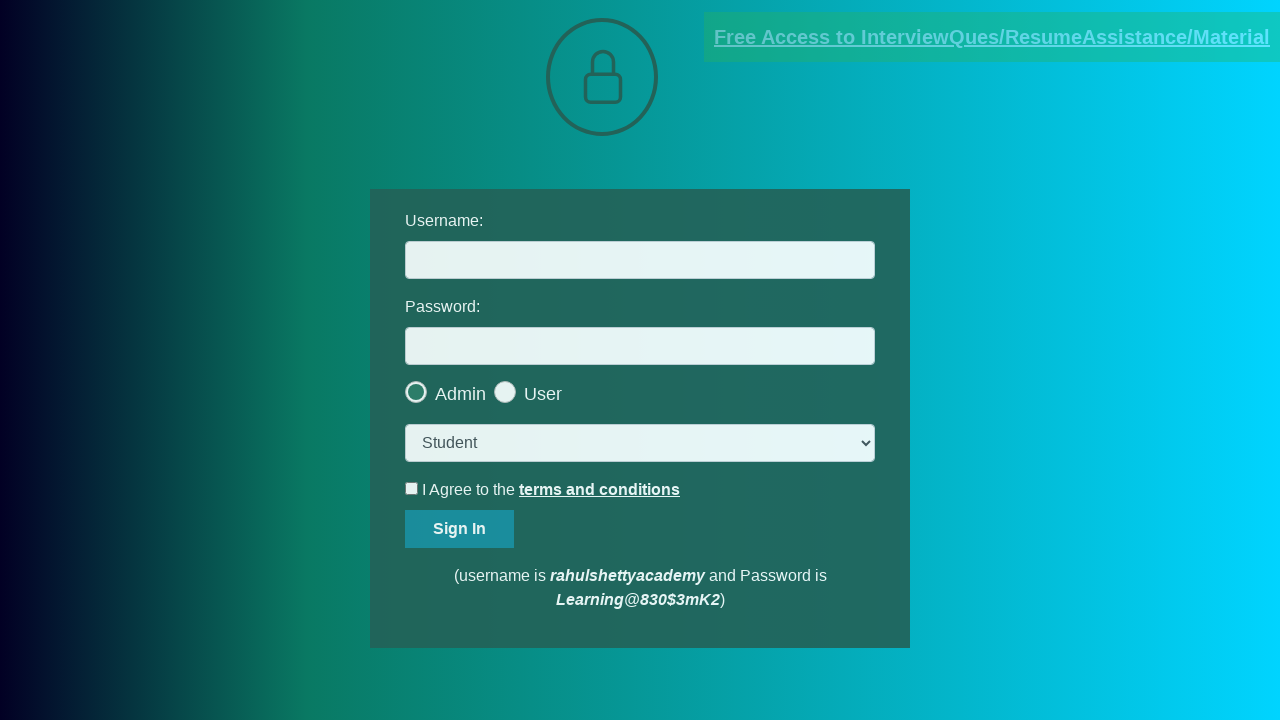

Clicked link to open new window at (992, 37) on xpath=//body/a
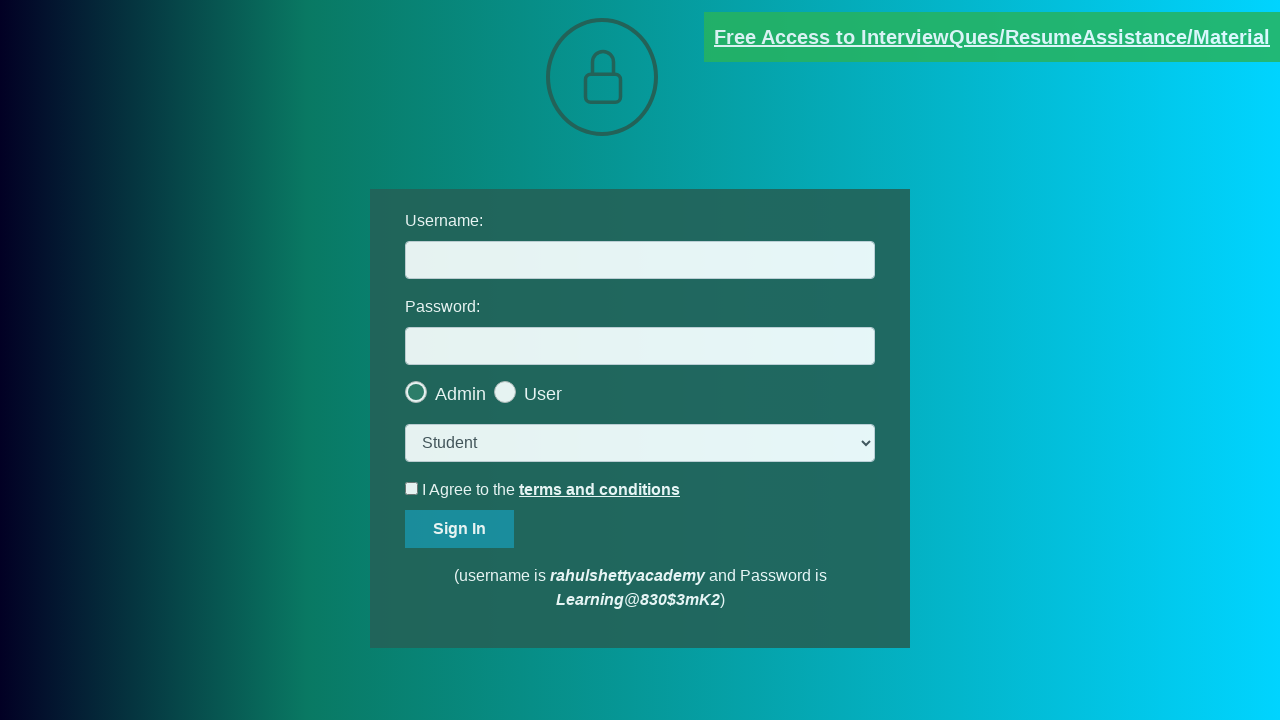

New window opened and captured
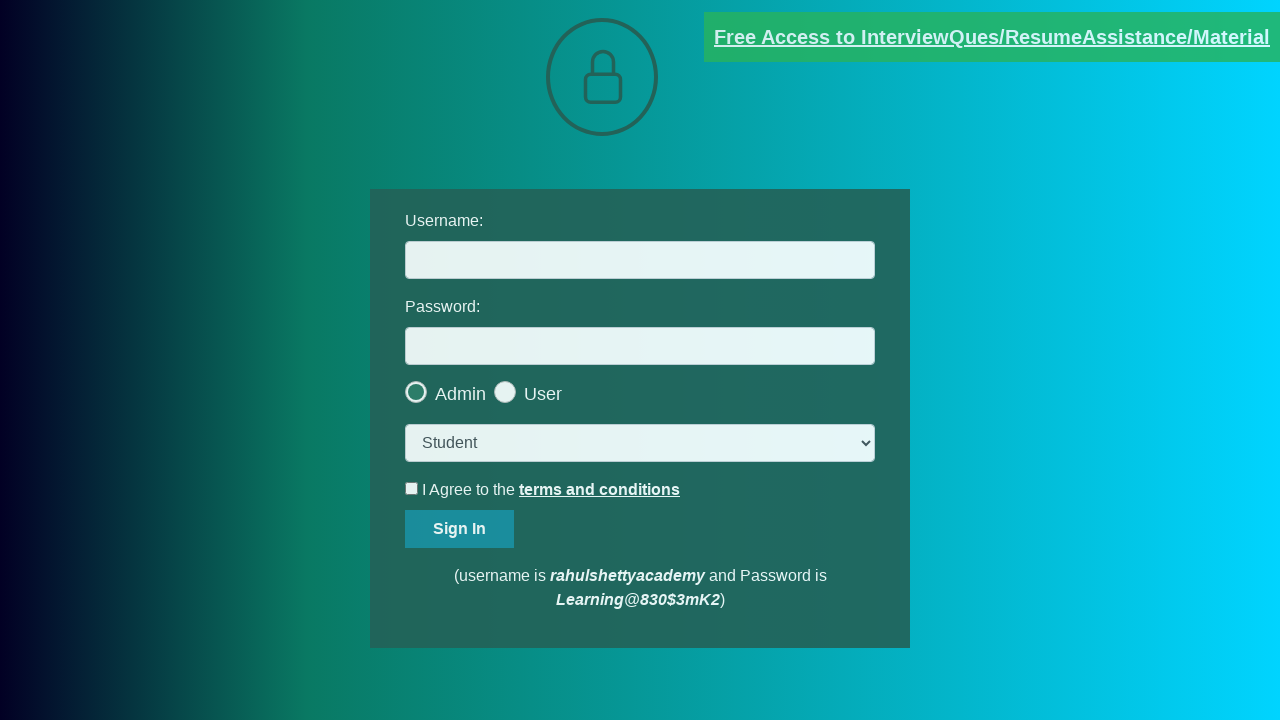

Extracted email text from new window
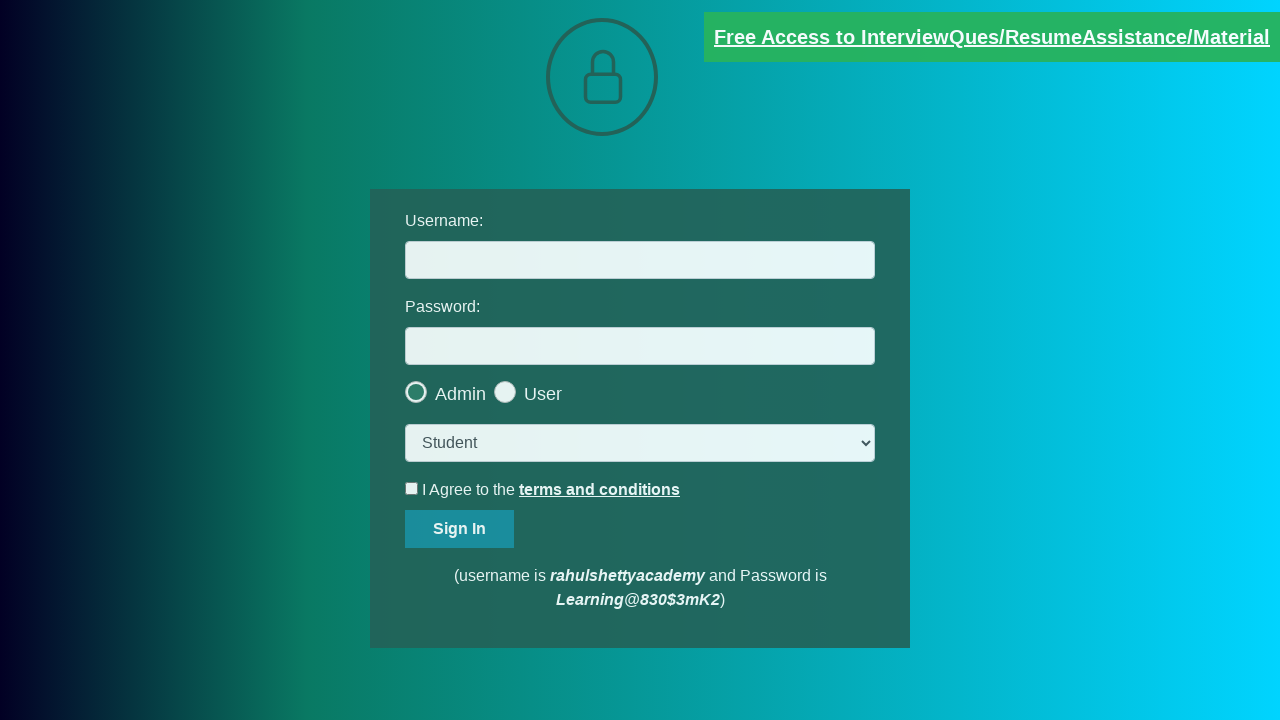

Parsed email address: mentor@rahulshettyacademy.com
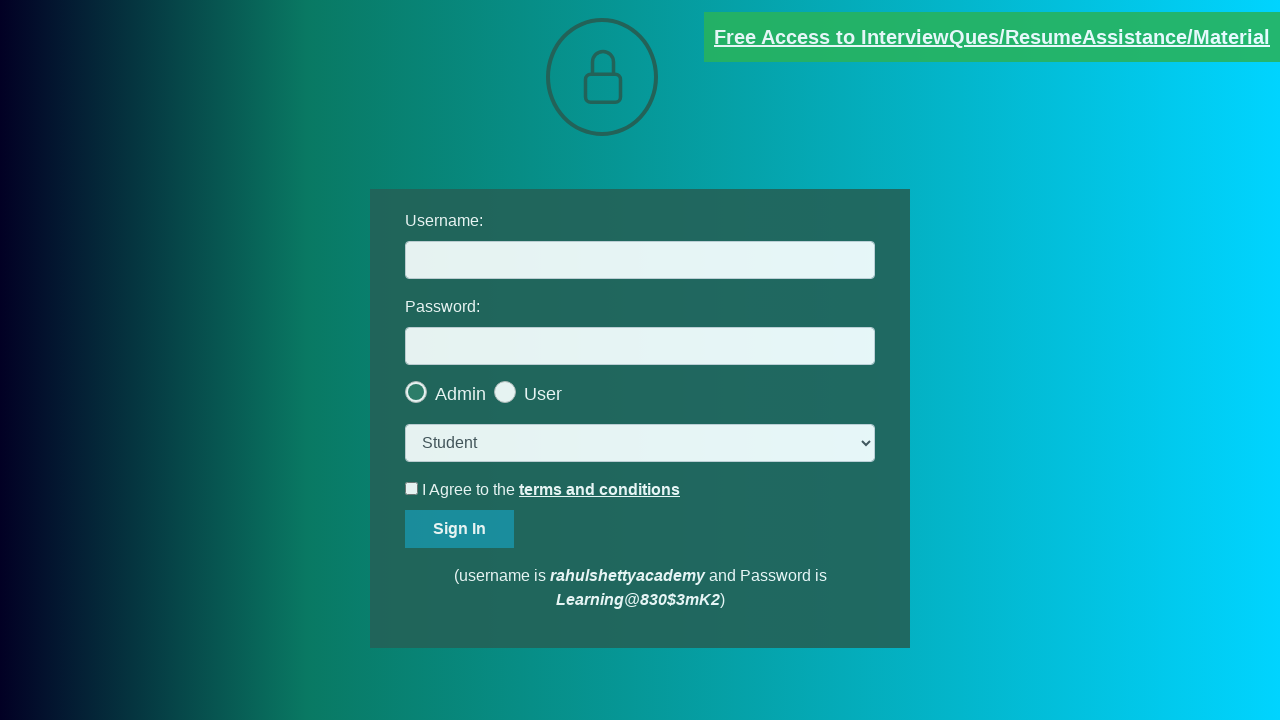

Filled username field with email: mentor@rahulshettyacademy.com on #username
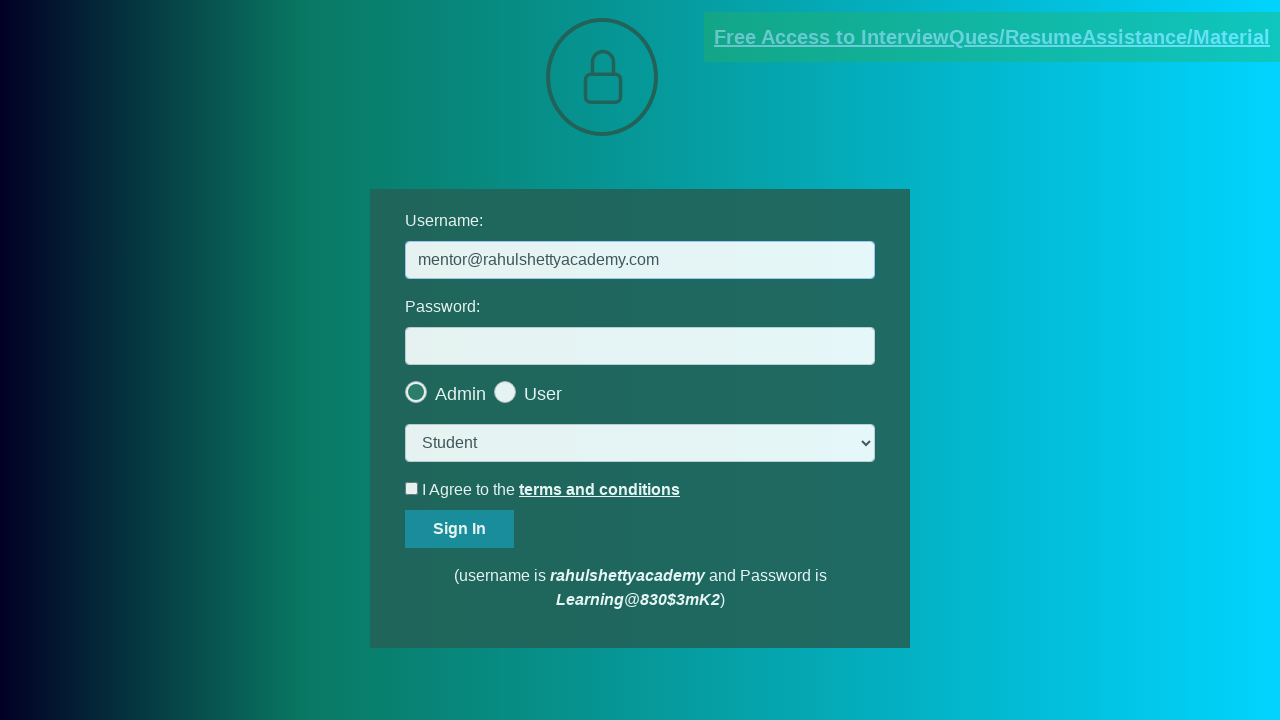

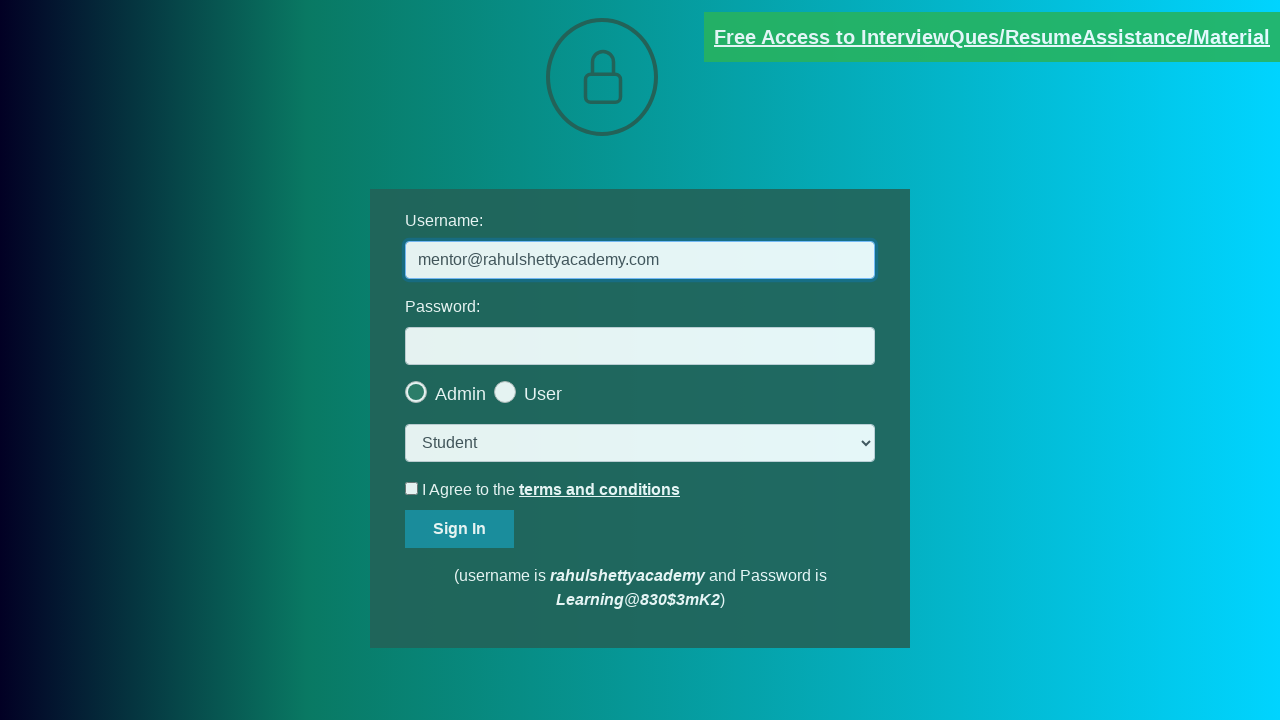